Tests iframe interaction by switching to an iframe, clearing a text box, typing text, verifying the text was entered, then switching back to verify the header is displayed.

Starting URL: https://loopcamp.vercel.app/iframe.html

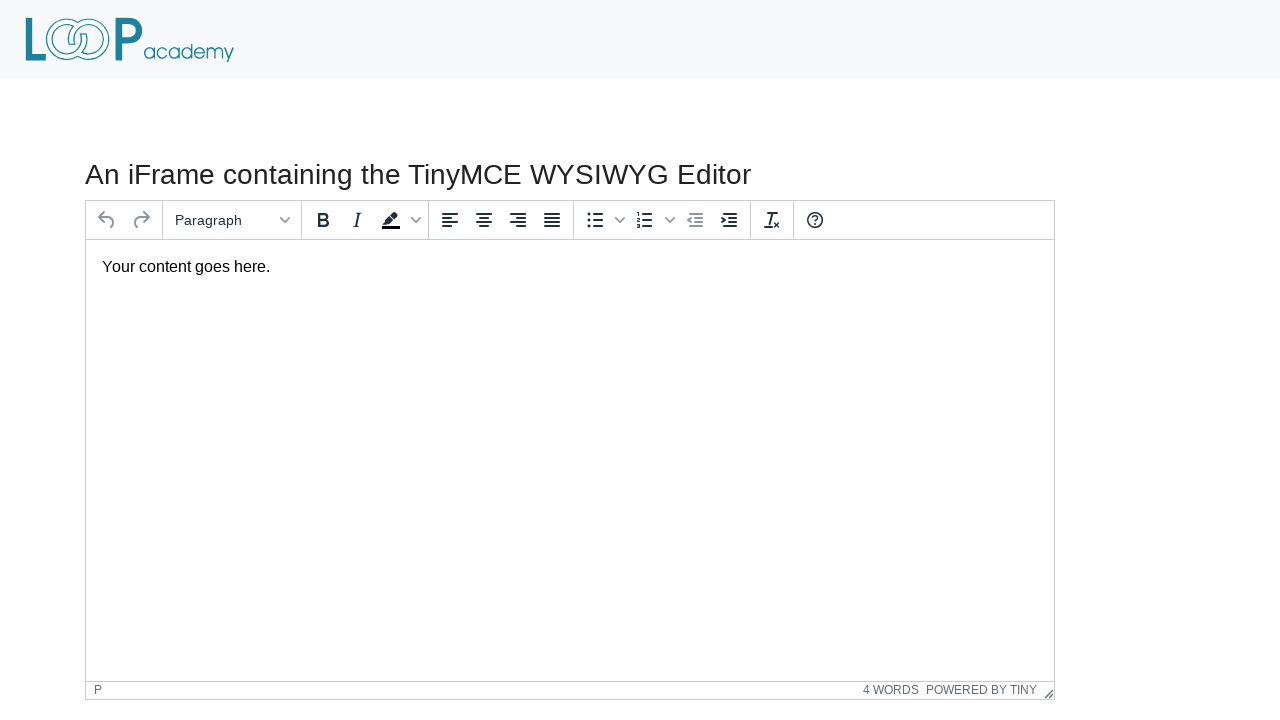

Navigated to iframe test page
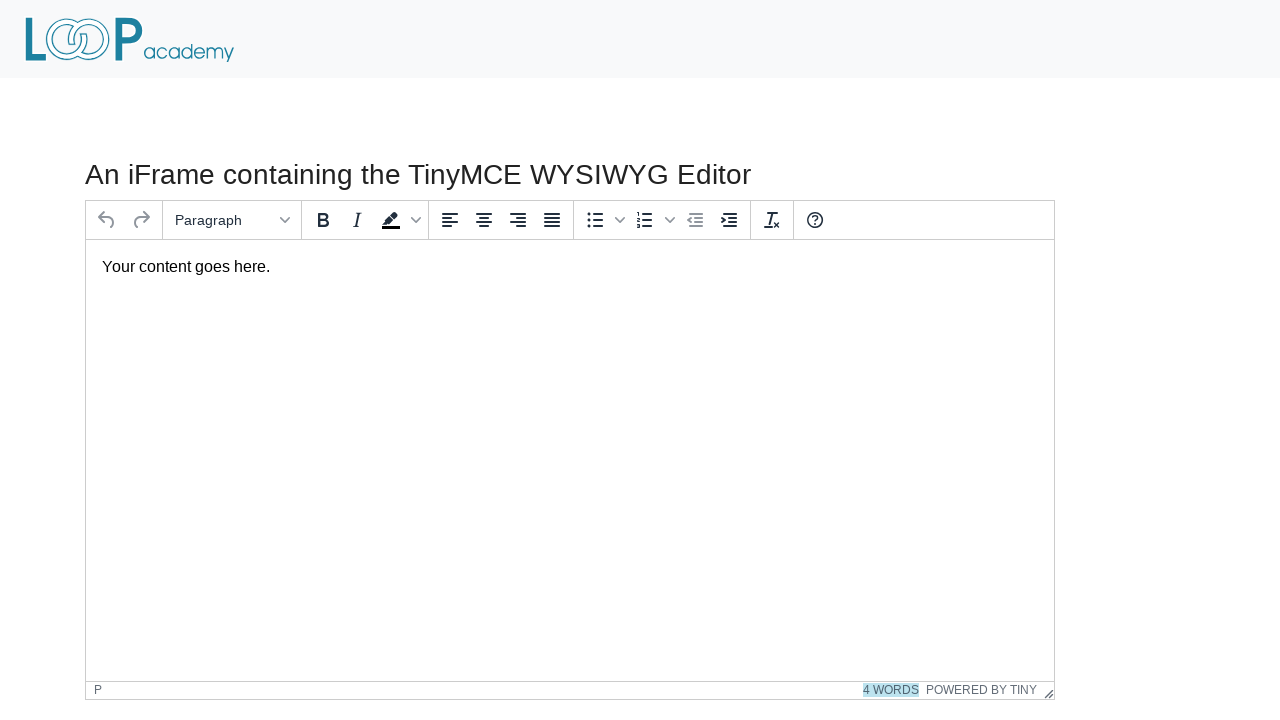

Located first iframe on page
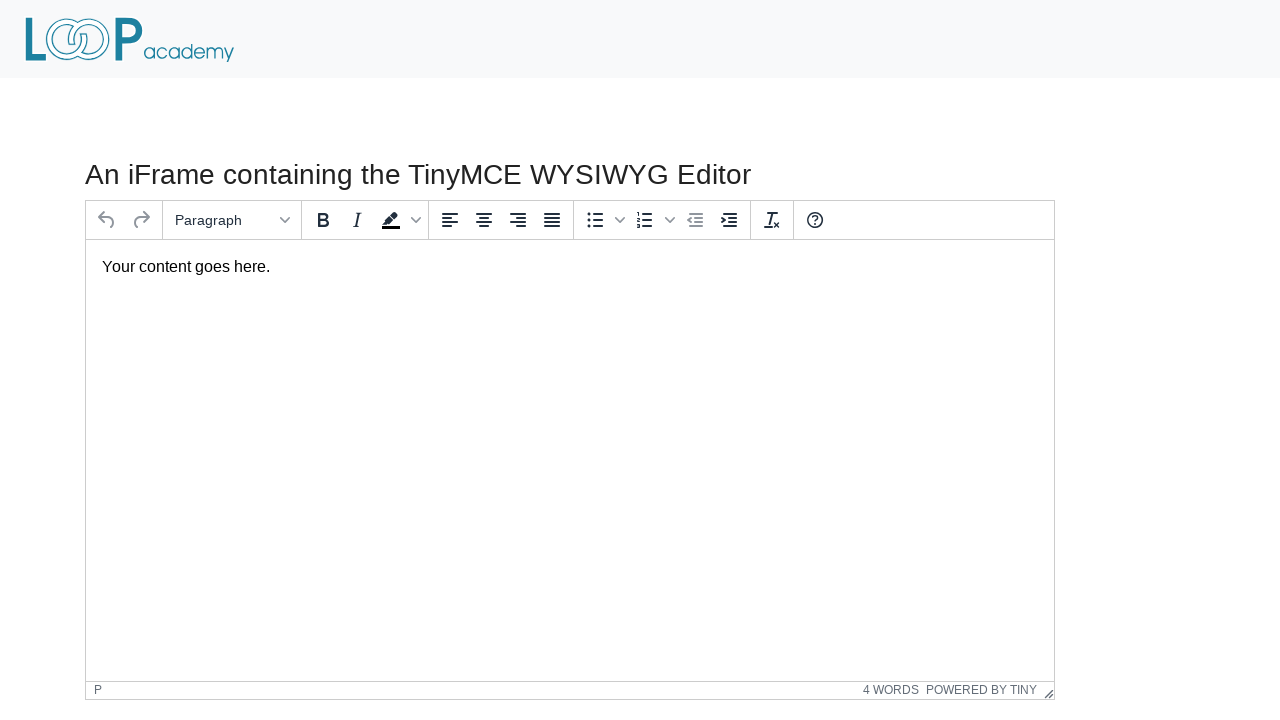

Located text box inside iframe
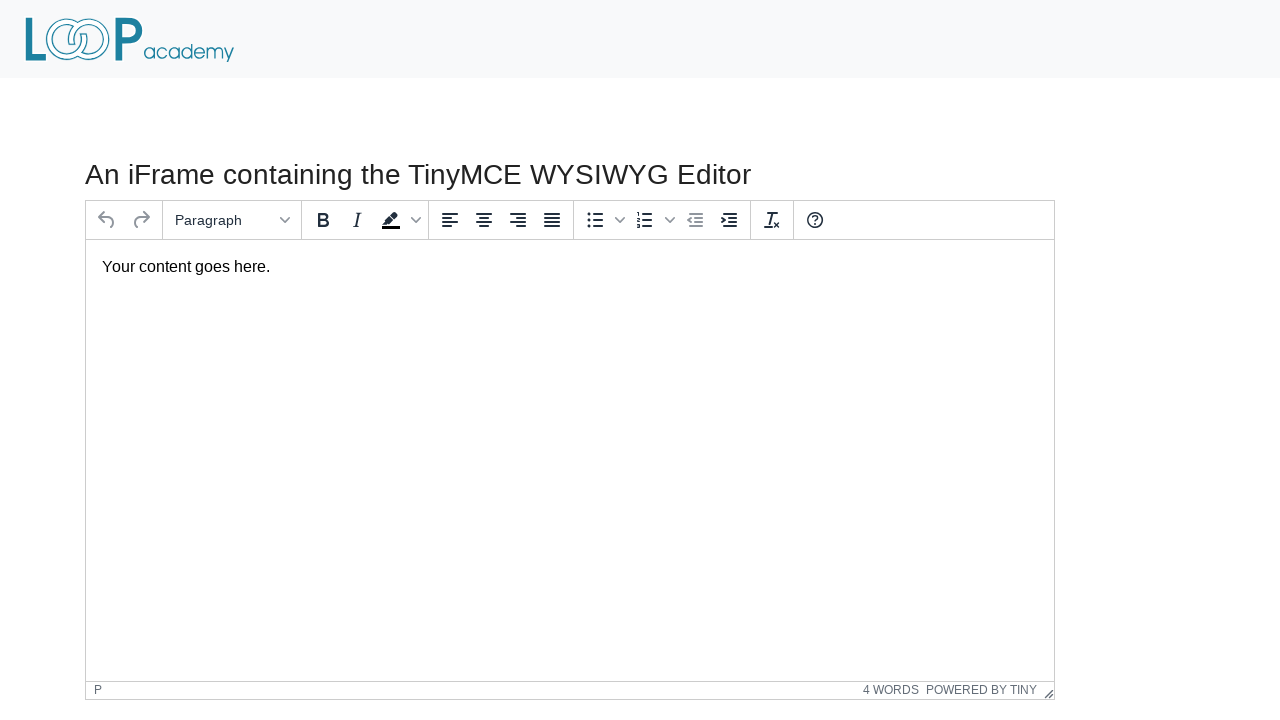

Cleared text box in iframe on iframe >> nth=0 >> internal:control=enter-frame >> #tinymce
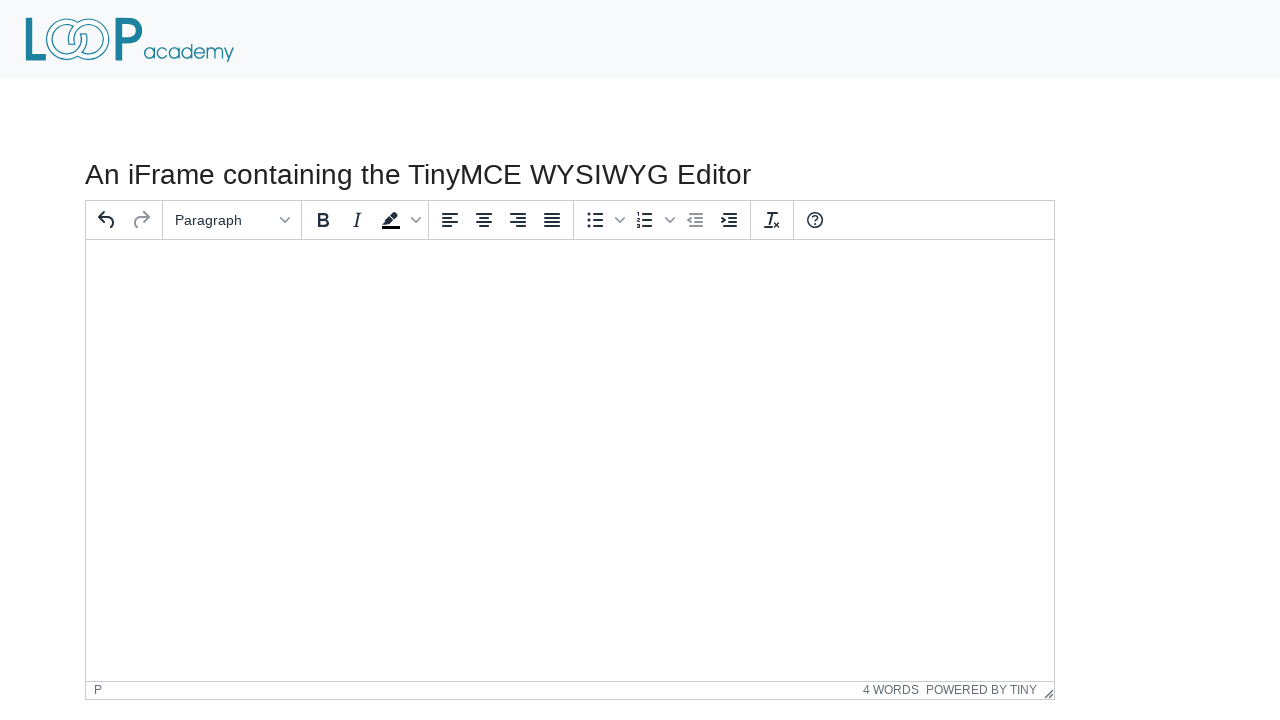

Typed 'Loopcamp' into text box on iframe >> nth=0 >> internal:control=enter-frame >> #tinymce
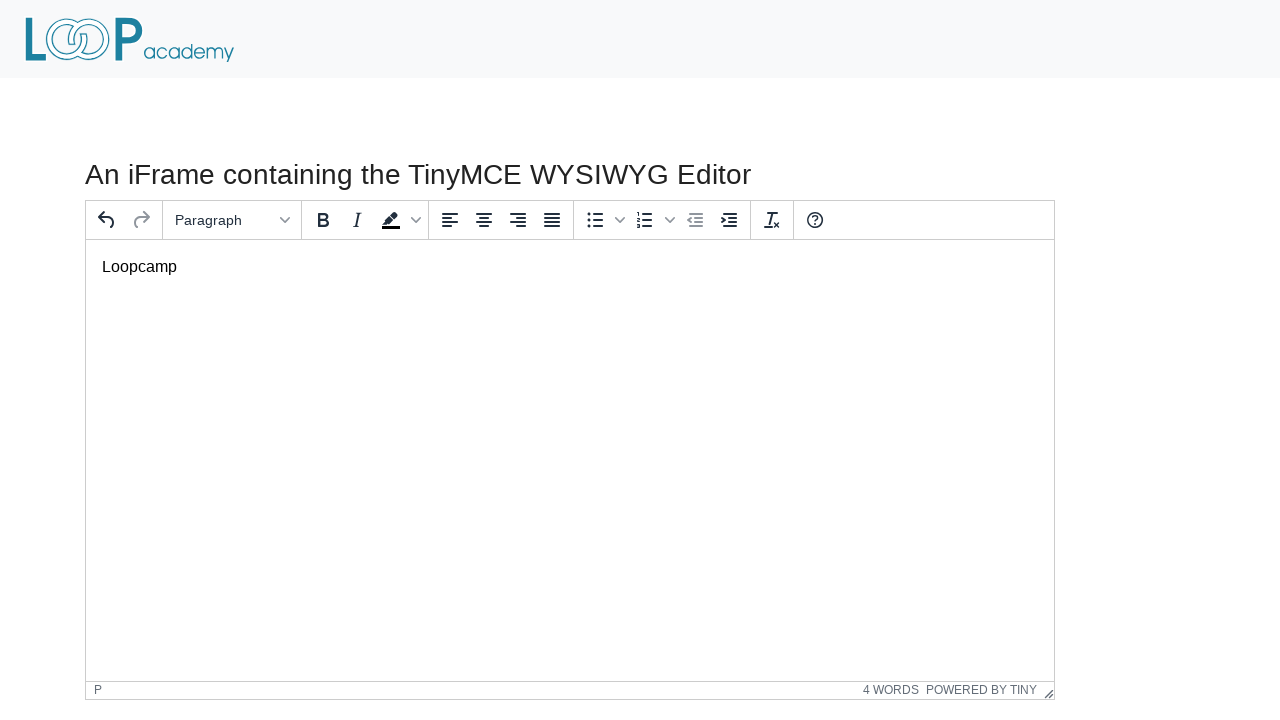

Verified text 'Loopcamp' was entered correctly in iframe
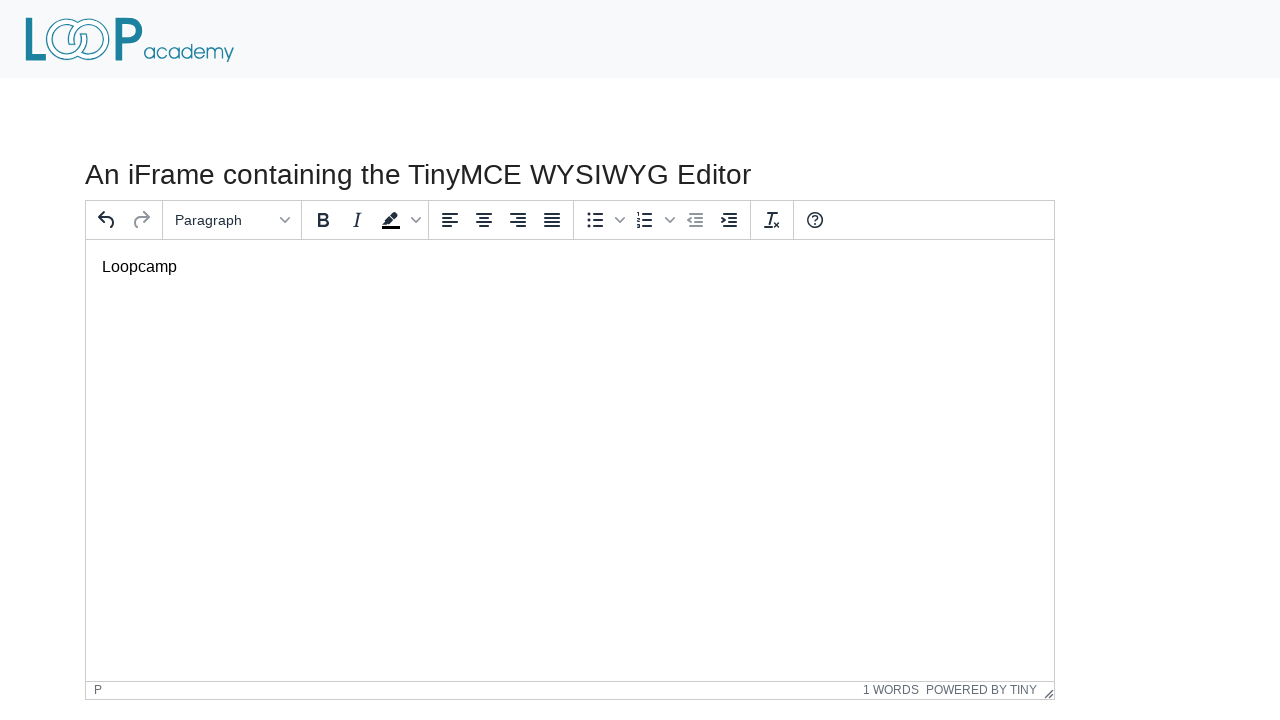

Located header in main page content
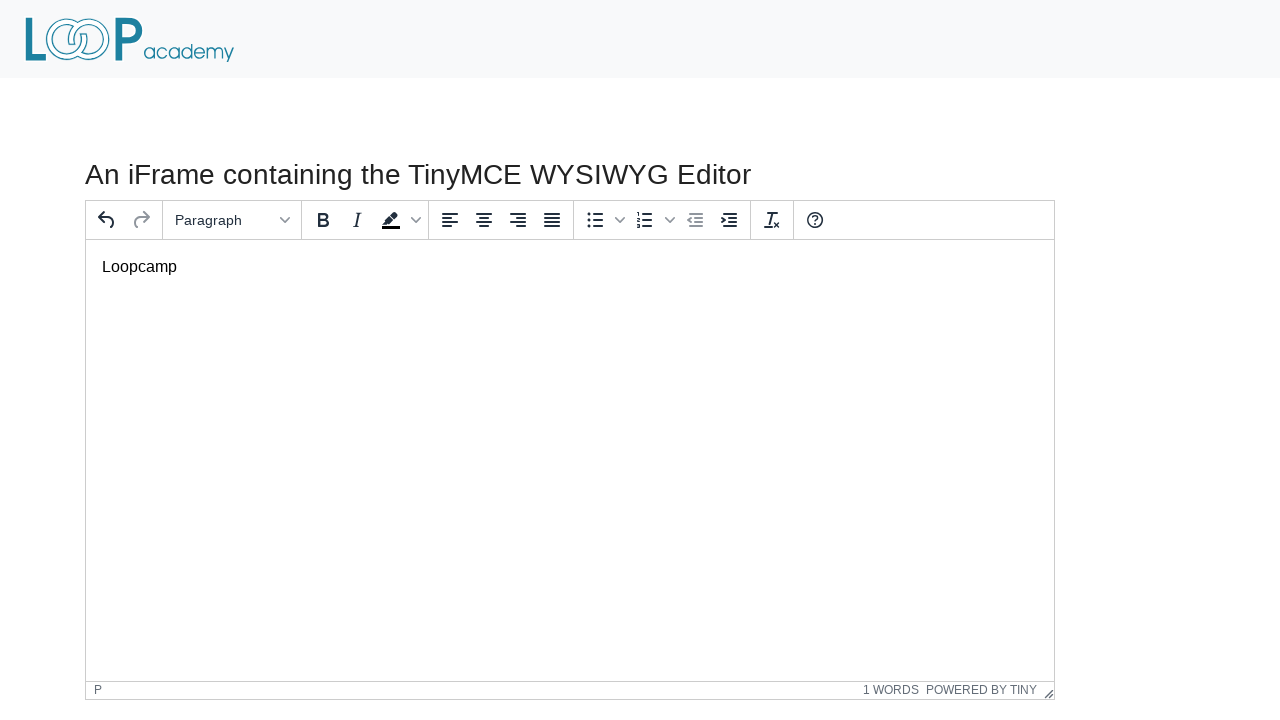

Verified header 'An iFrame' is visible on main page
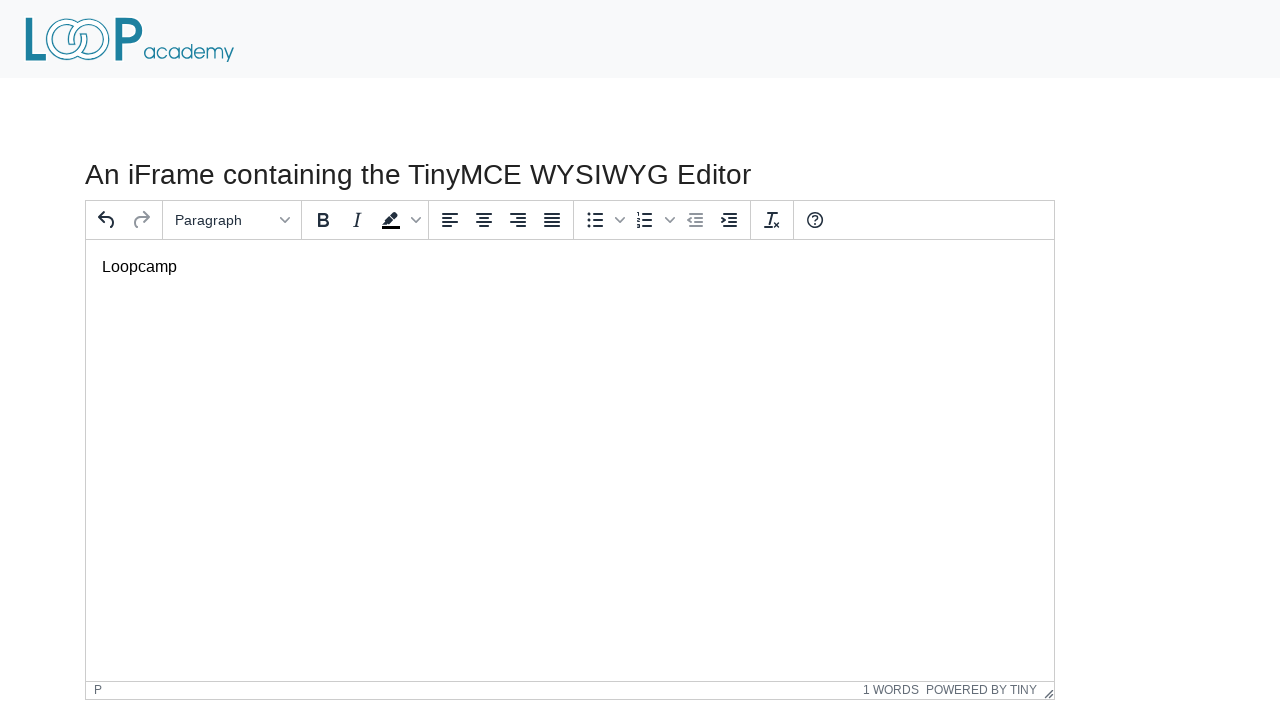

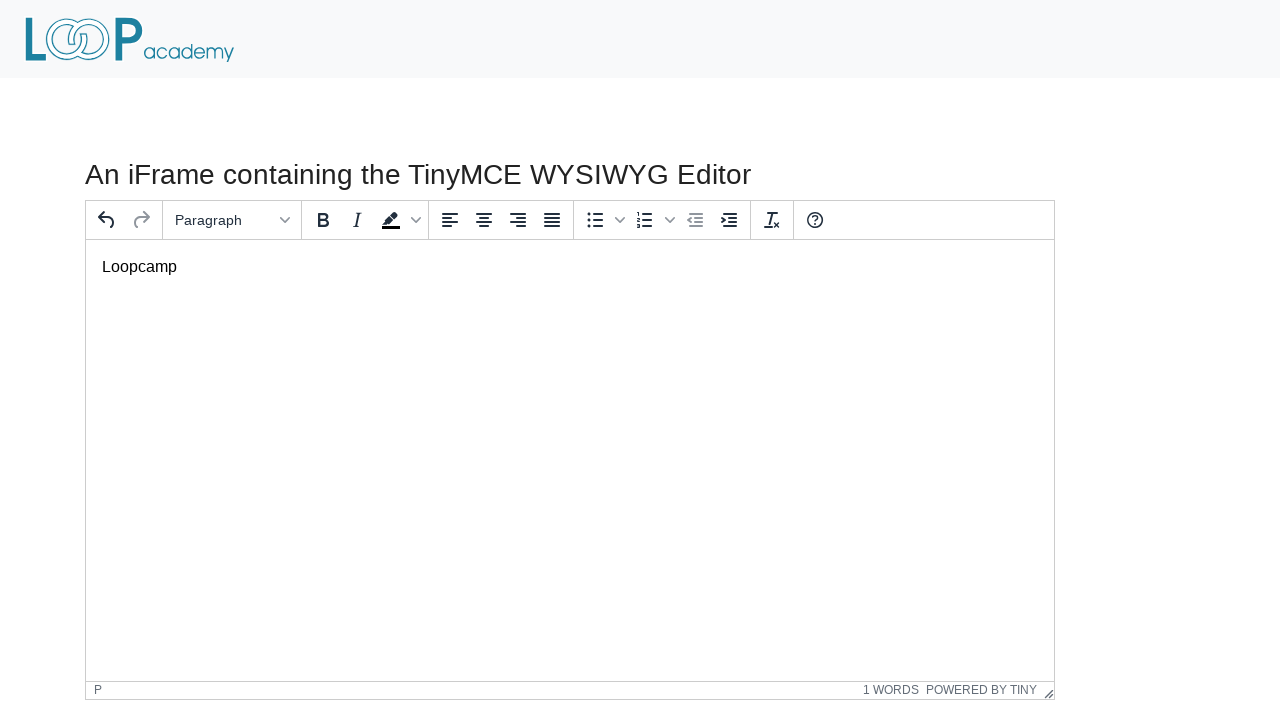